Tests that the input field is cleared after adding a todo item

Starting URL: https://demo.playwright.dev/todomvc

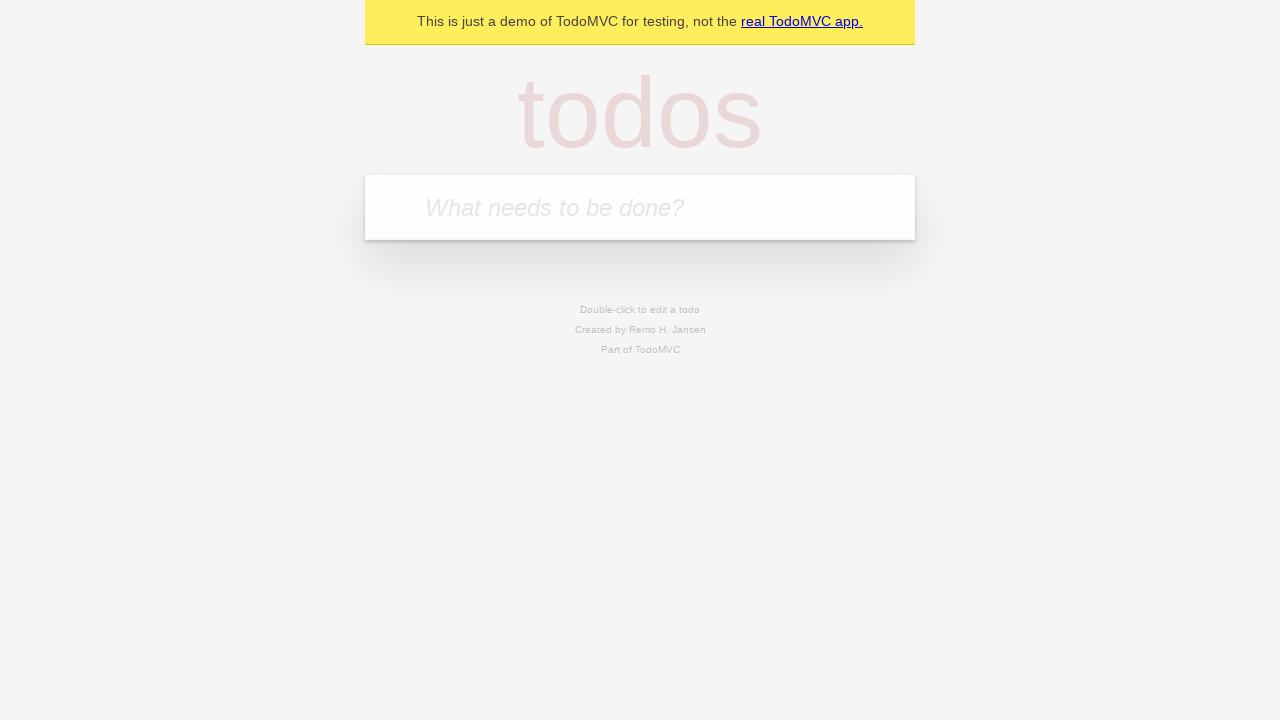

Located the todo input field with placeholder 'What needs to be done?'
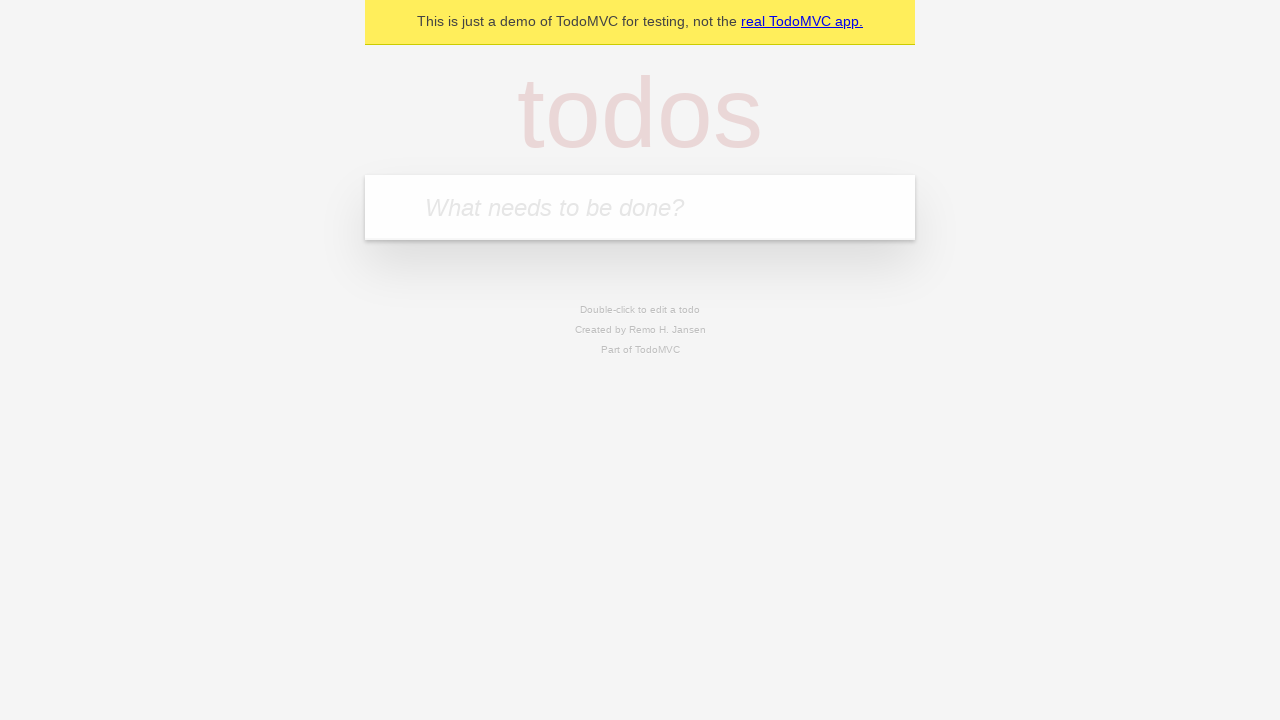

Filled todo input field with 'buy some cheese' on internal:attr=[placeholder="What needs to be done?"i]
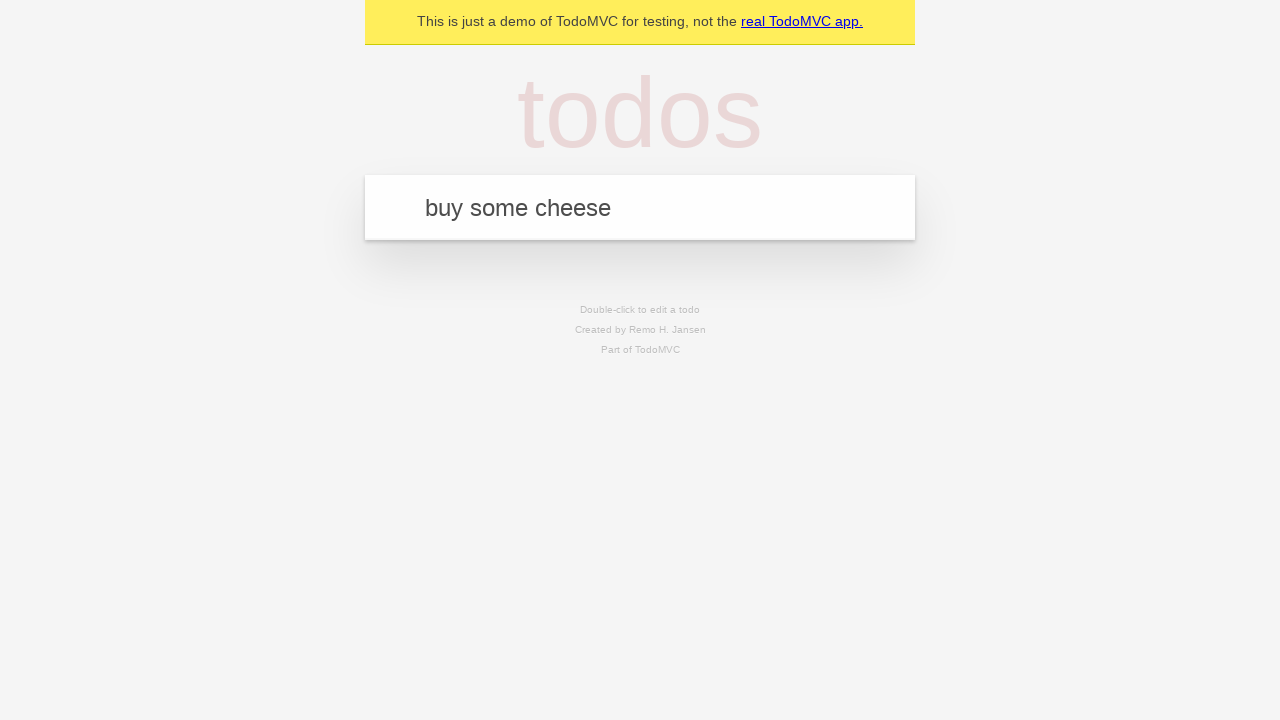

Pressed Enter to submit the todo item on internal:attr=[placeholder="What needs to be done?"i]
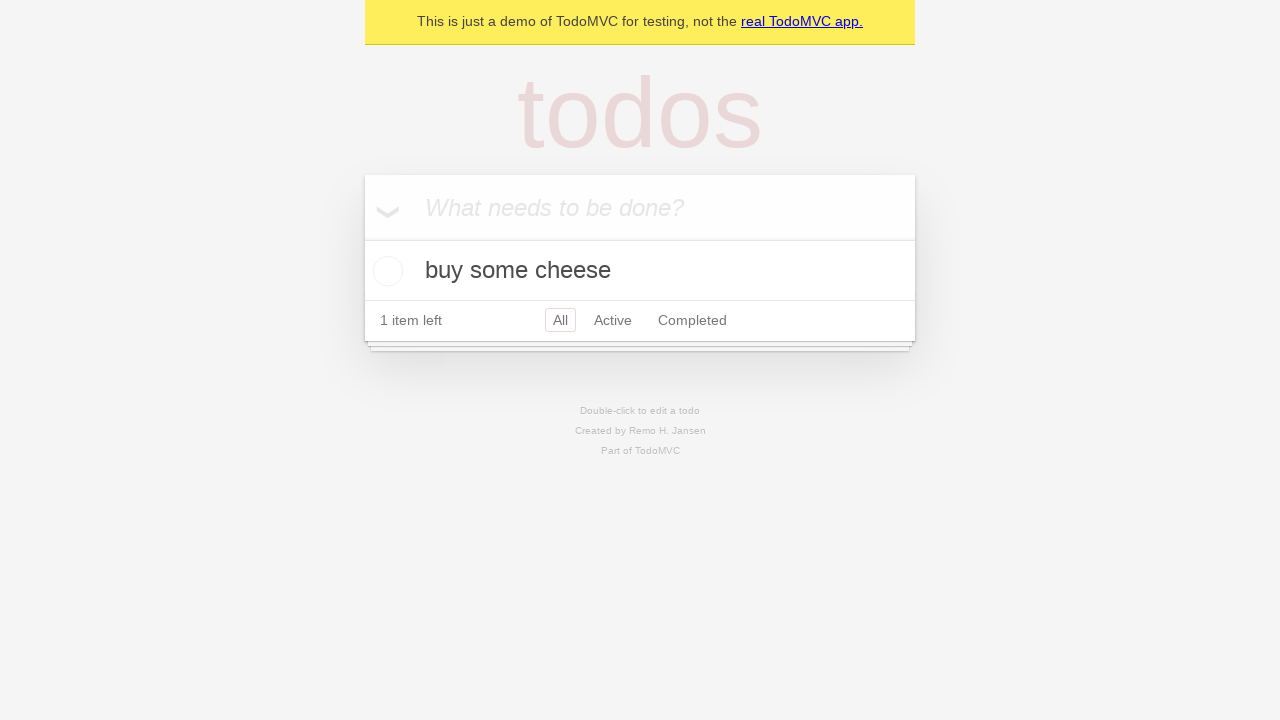

Todo item was added and title element appeared
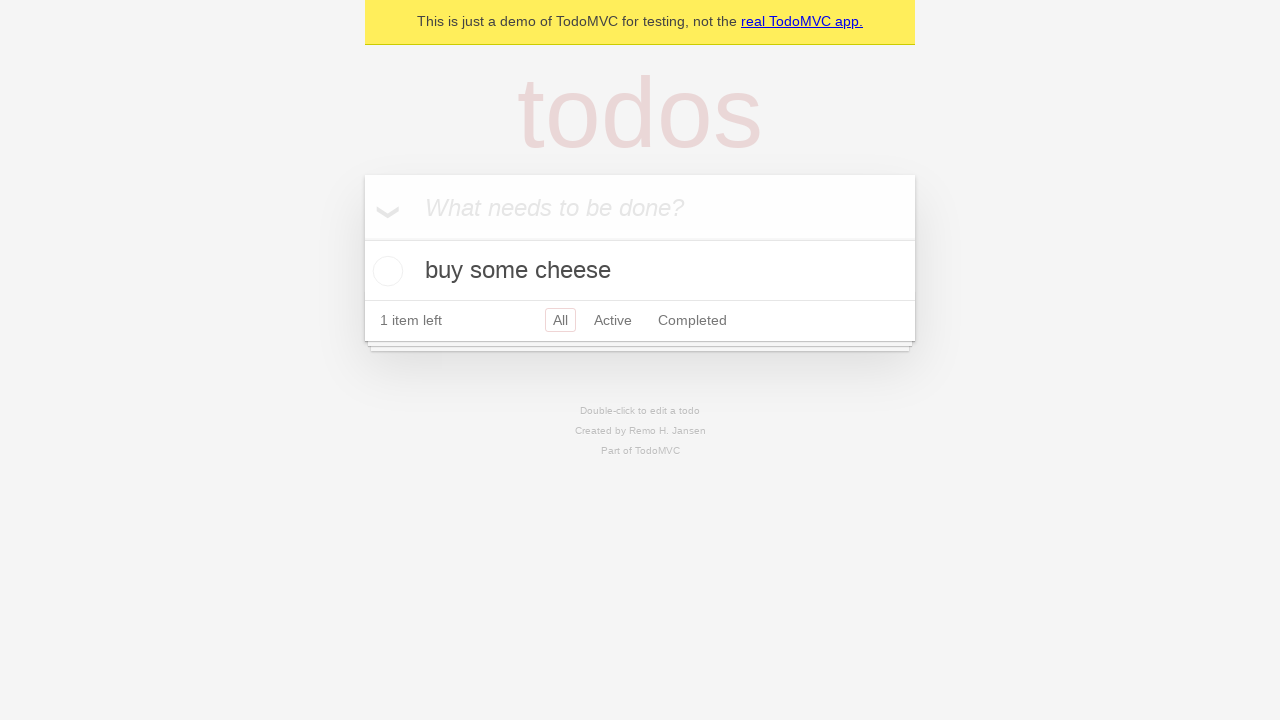

Asserted that the input field is cleared after adding the todo item
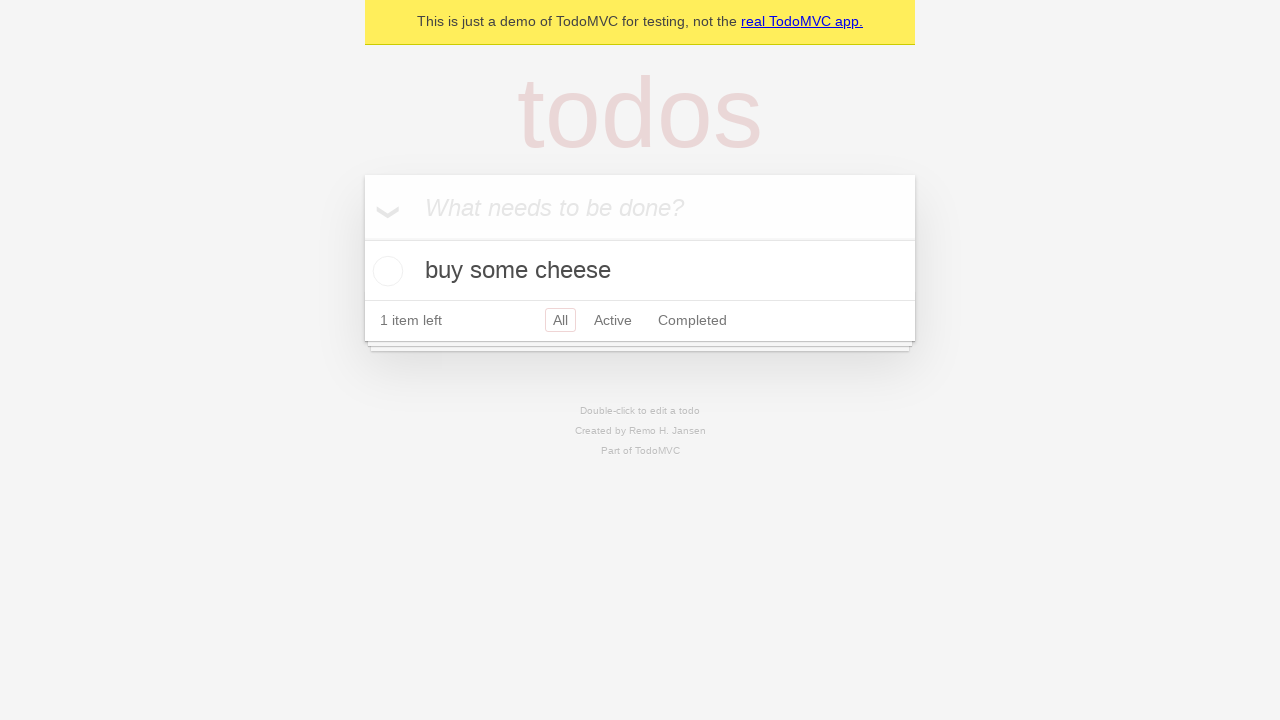

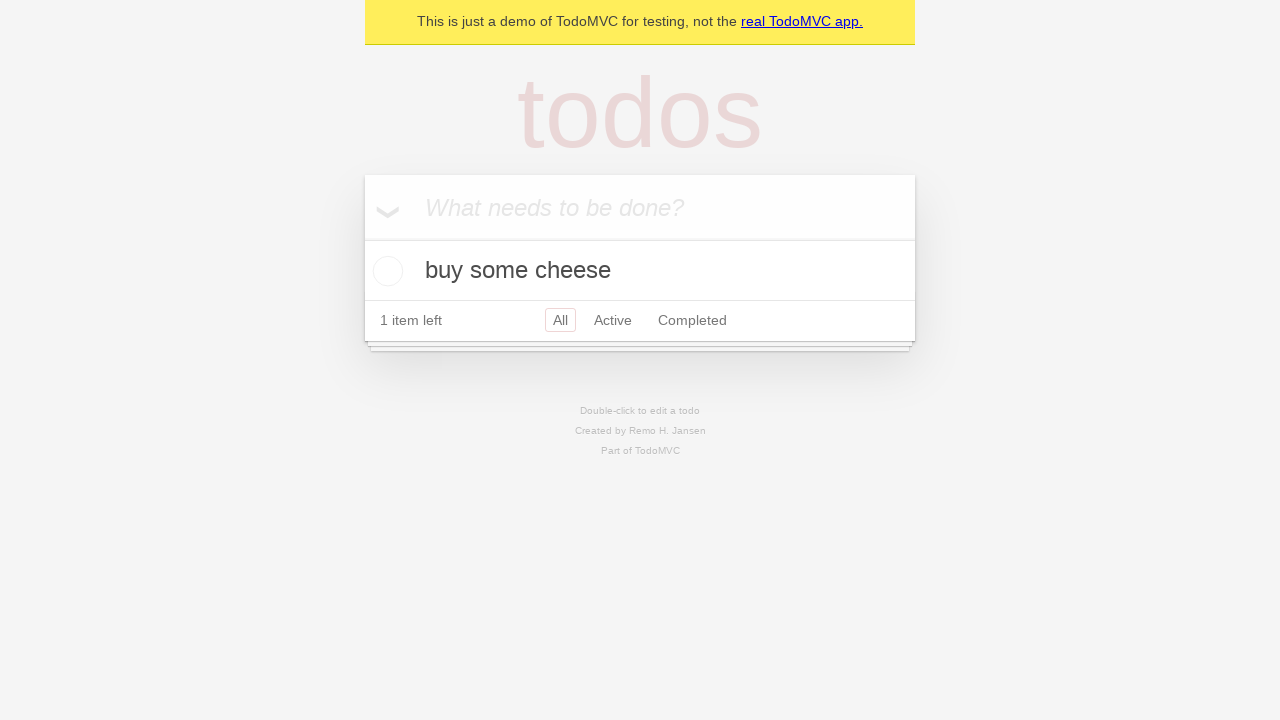